Tests navigation to the autocomplete page and verifies the page header displays "Autocomplete"

Starting URL: https://formy-project.herokuapp.com/

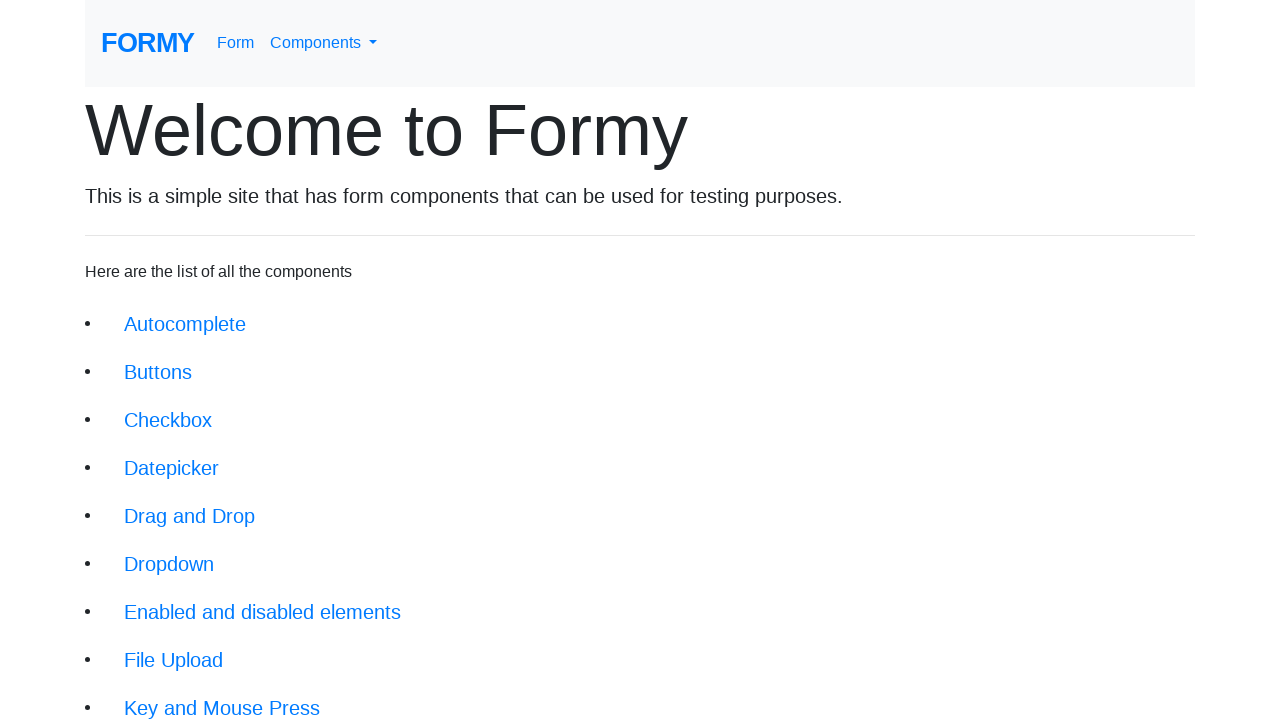

Clicked on autocomplete link at (185, 324) on xpath=//li/a[@href='/autocomplete']
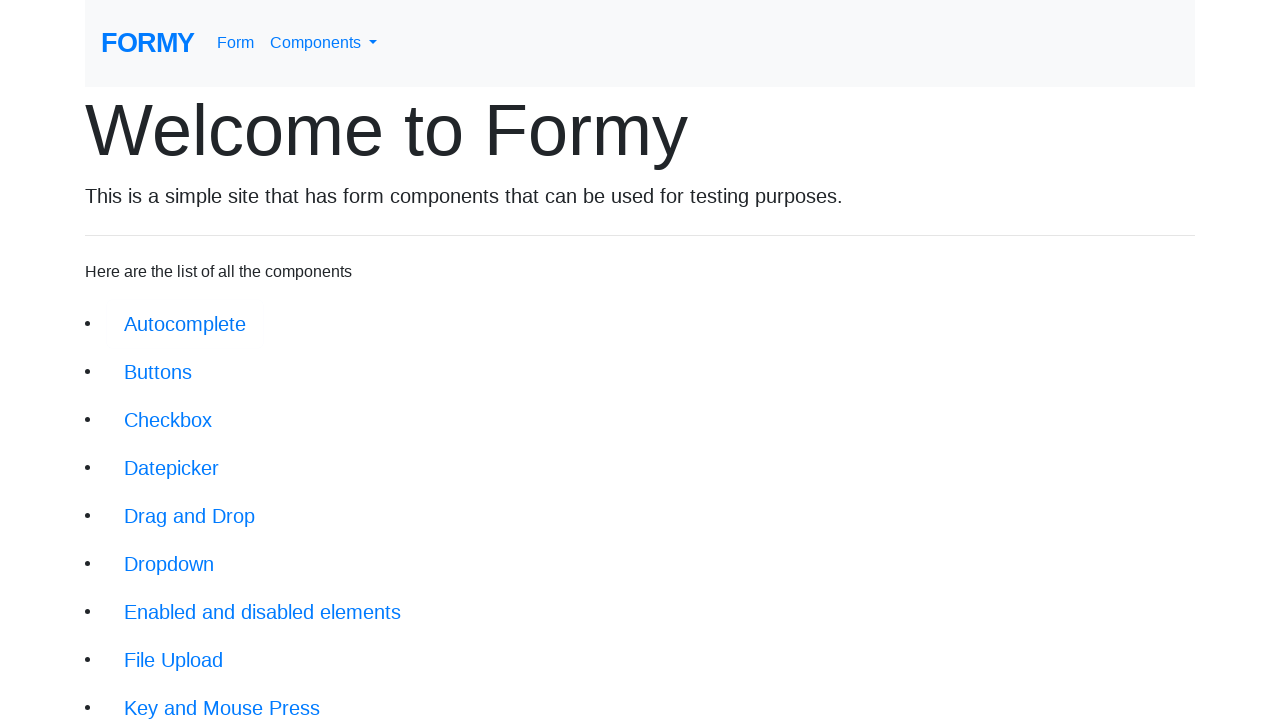

Autocomplete page loaded and header element appeared
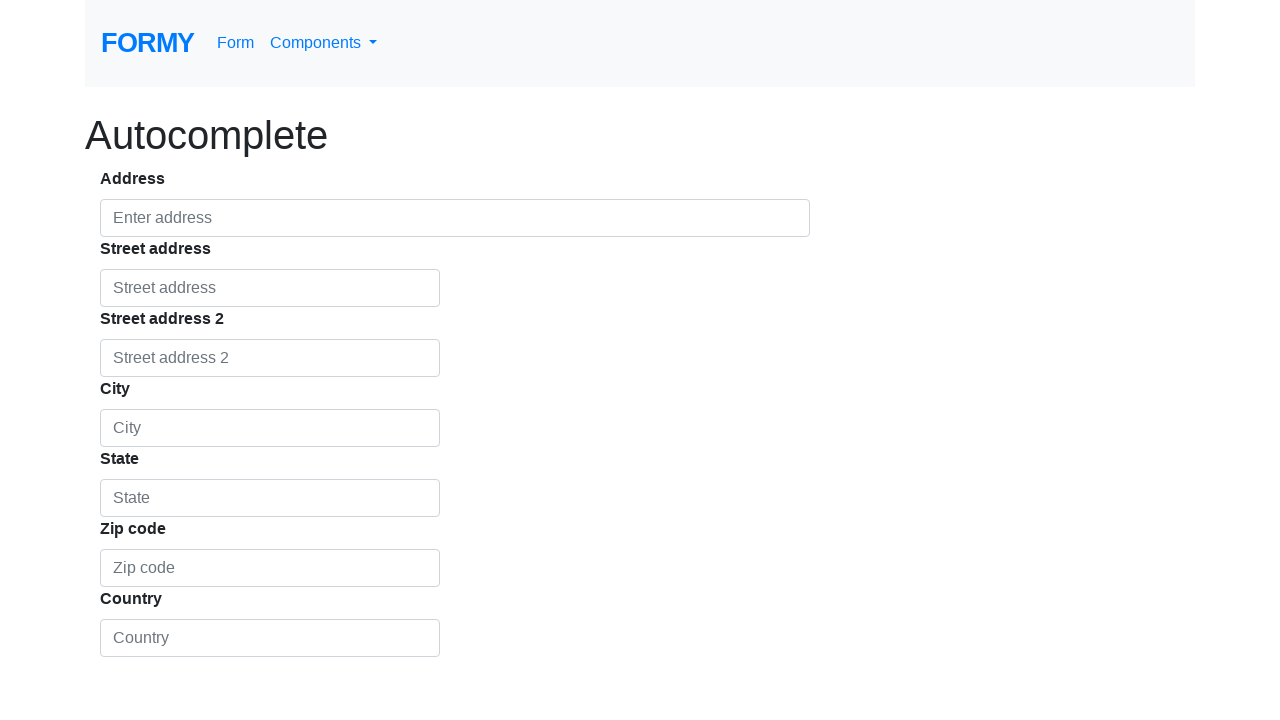

Retrieved header text content
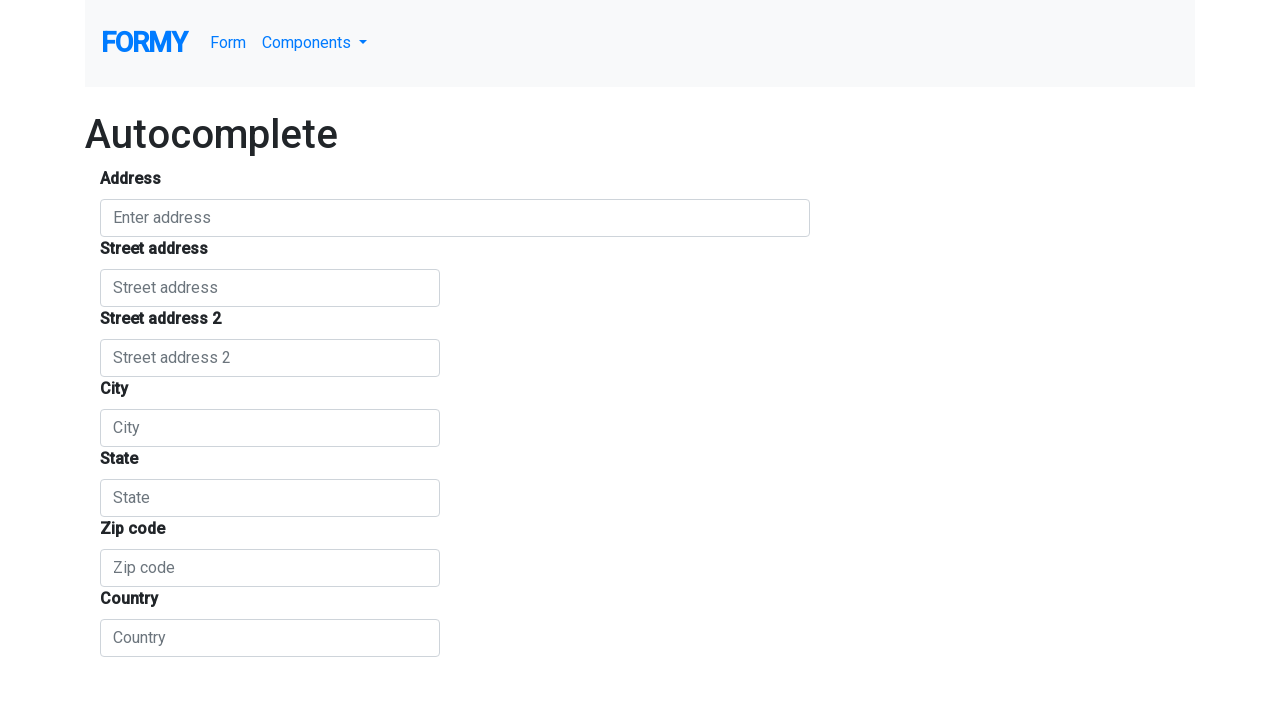

Verified page header displays 'Autocomplete'
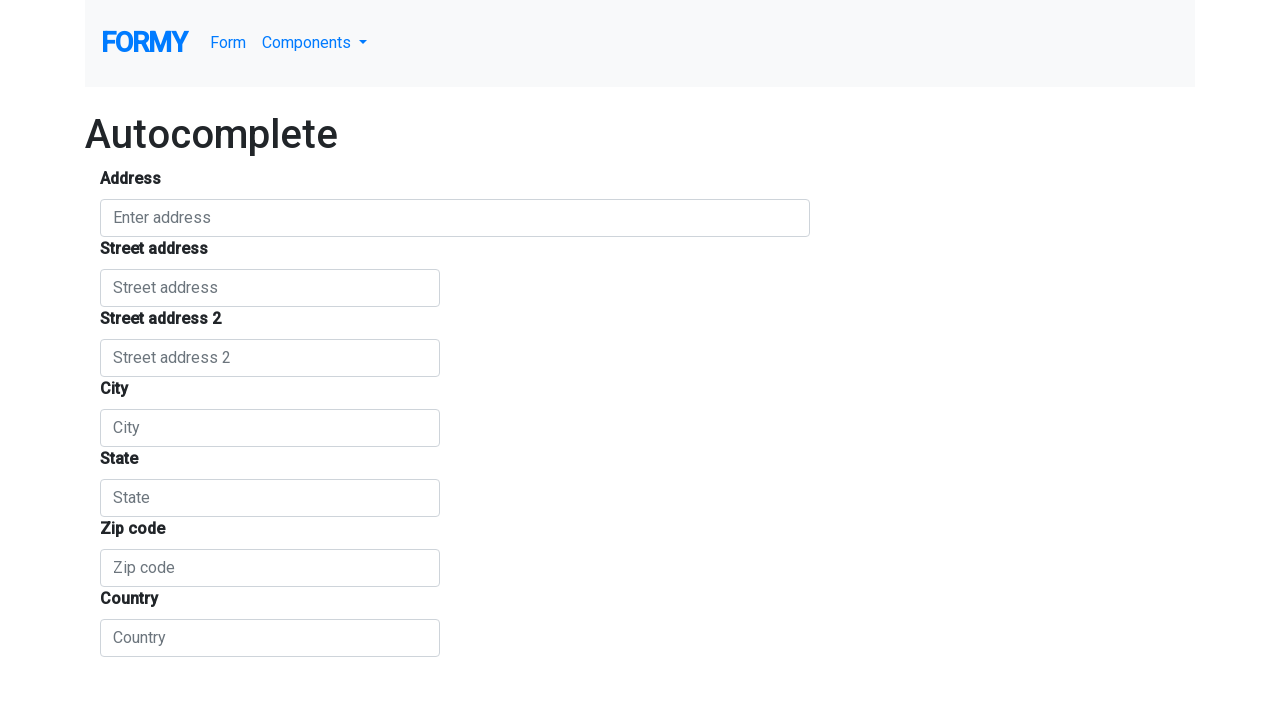

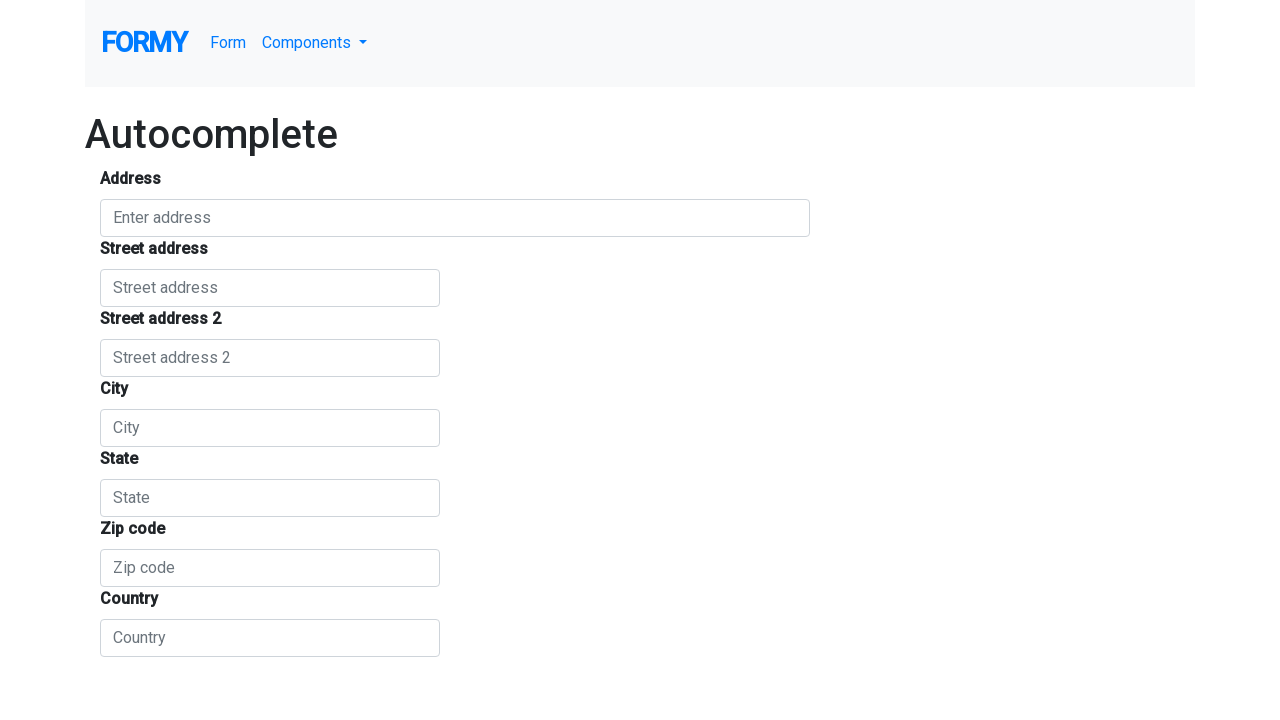